Tests dynamic buttons that become enabled sequentially - clicks each button as it becomes clickable and verifies the final success message appears

Starting URL: https://testpages.herokuapp.com/styled/dynamic-buttons-disabled.html

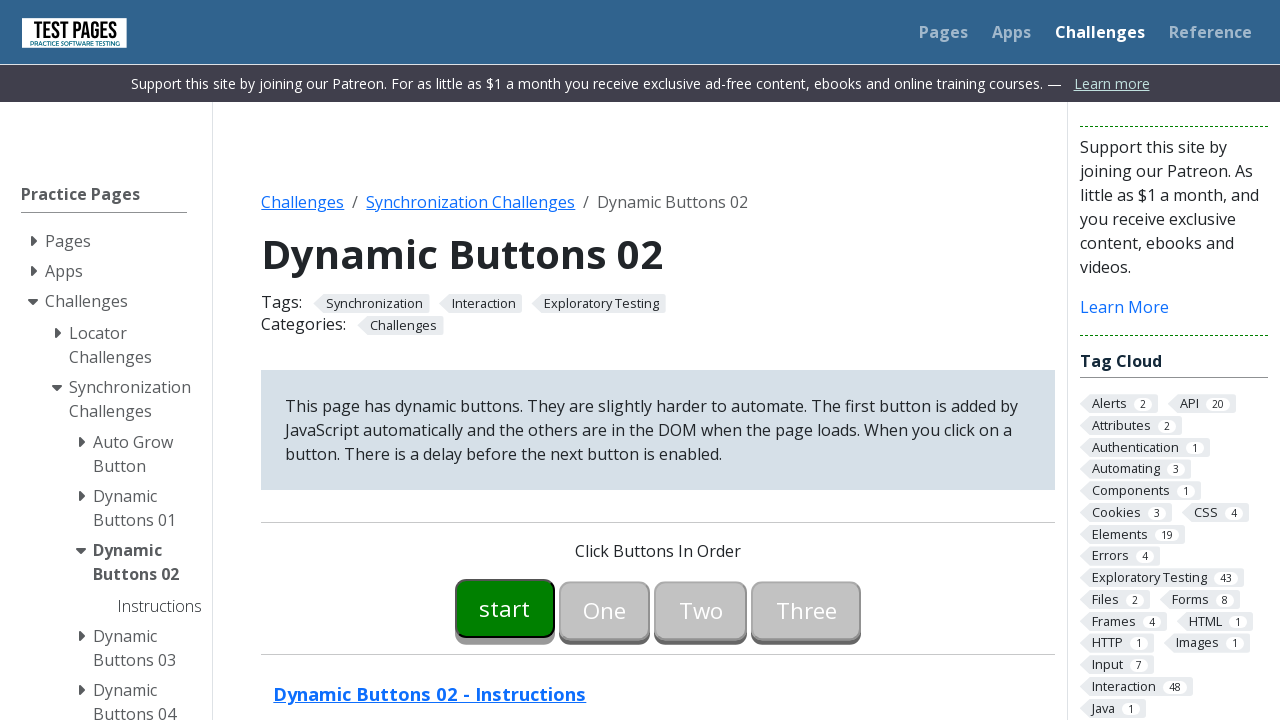

Waited for button00 to become enabled
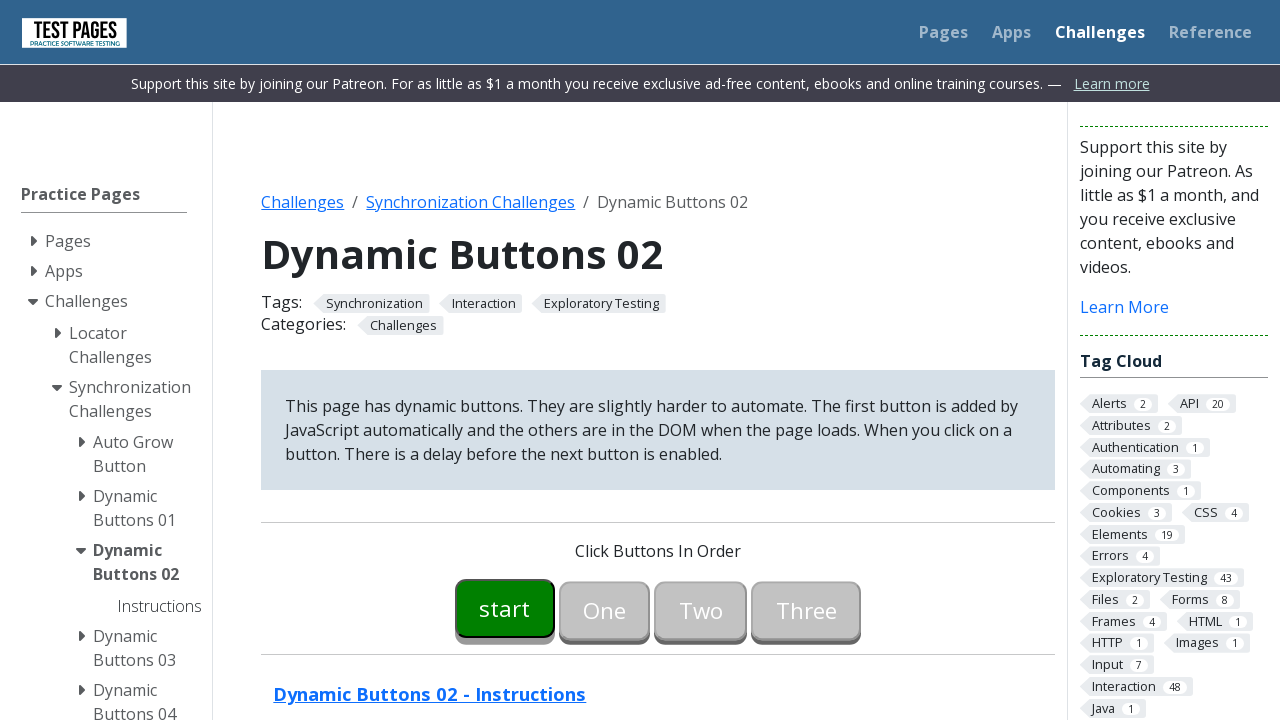

Clicked button00 at (505, 608) on #button00
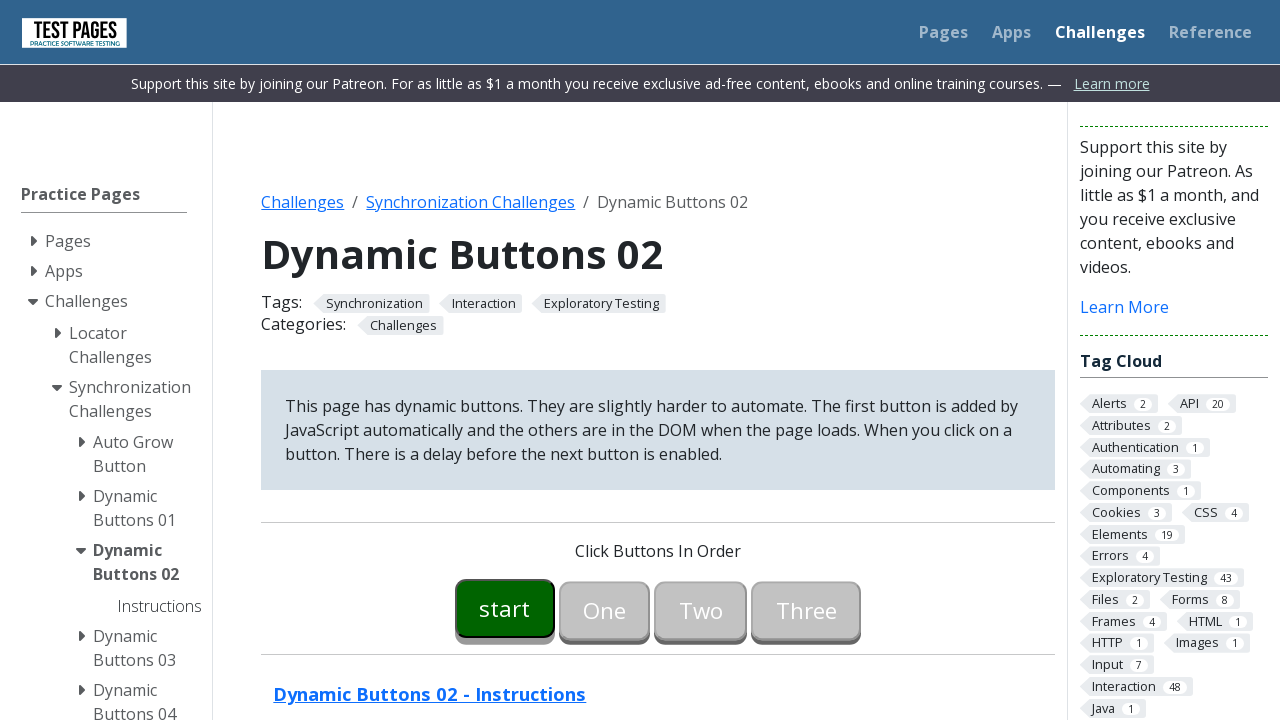

Waited for button01 to become enabled
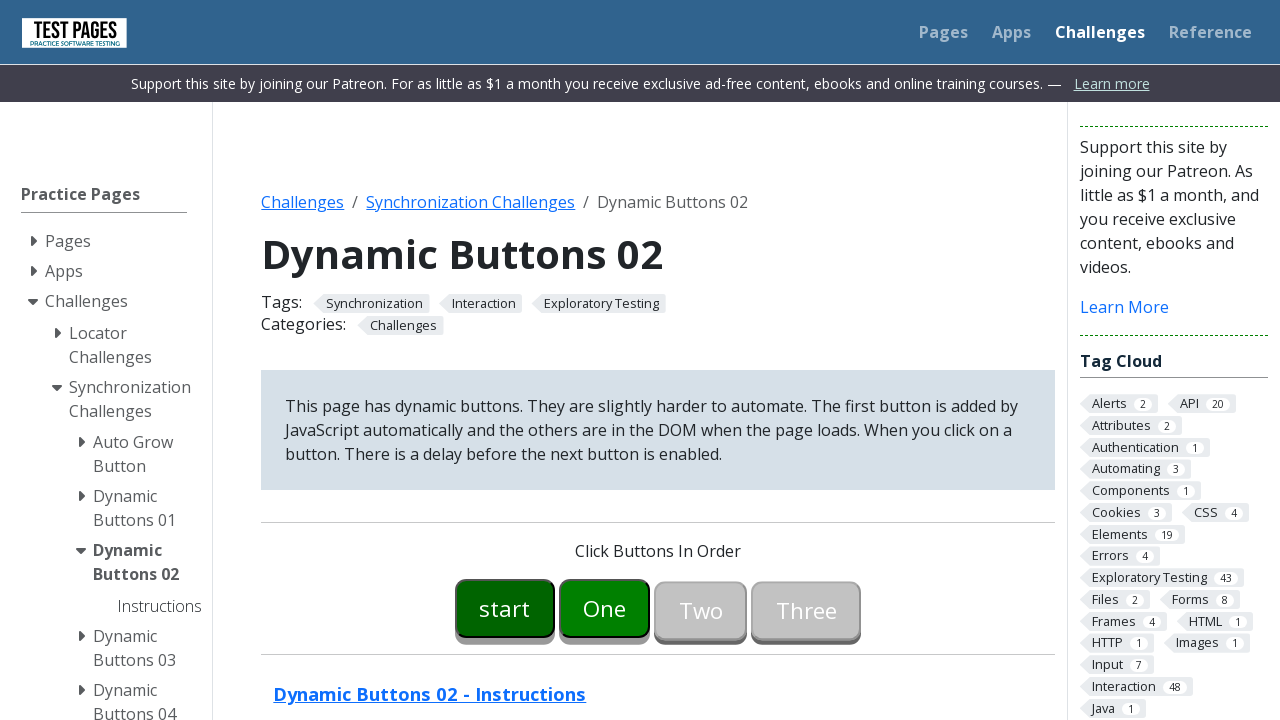

Clicked button01 at (605, 608) on #button01
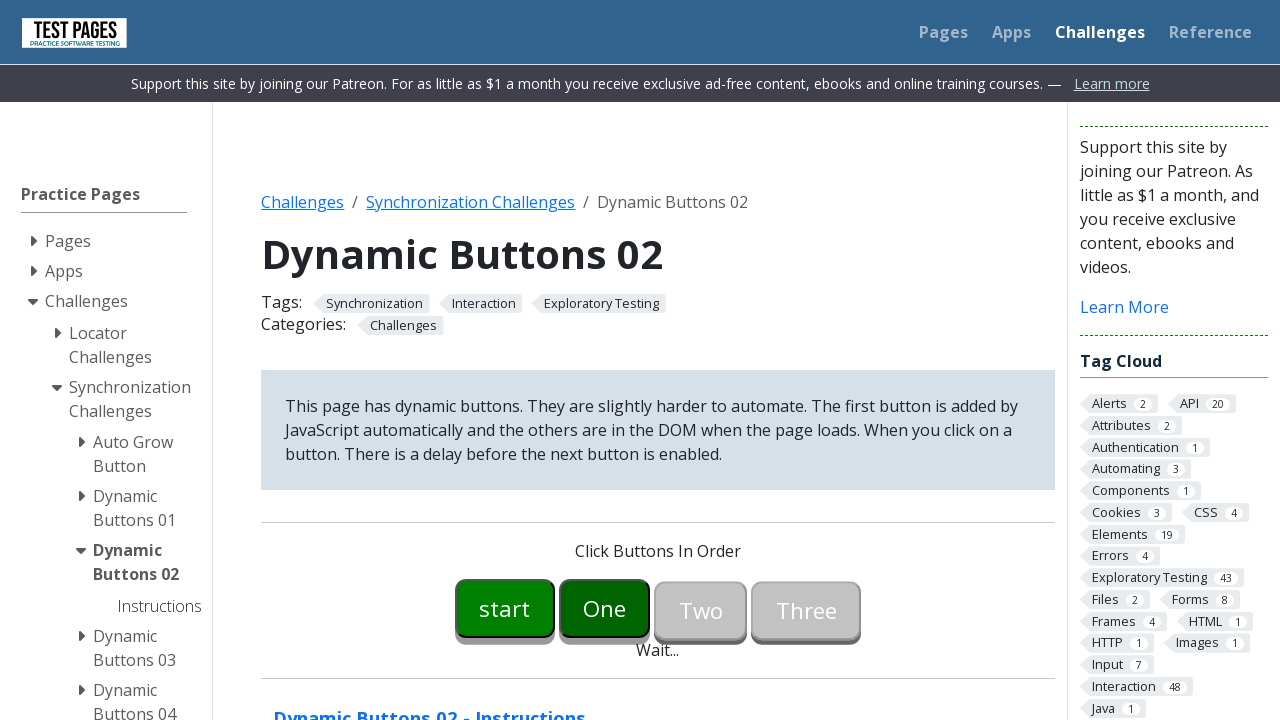

Waited for button02 to become enabled
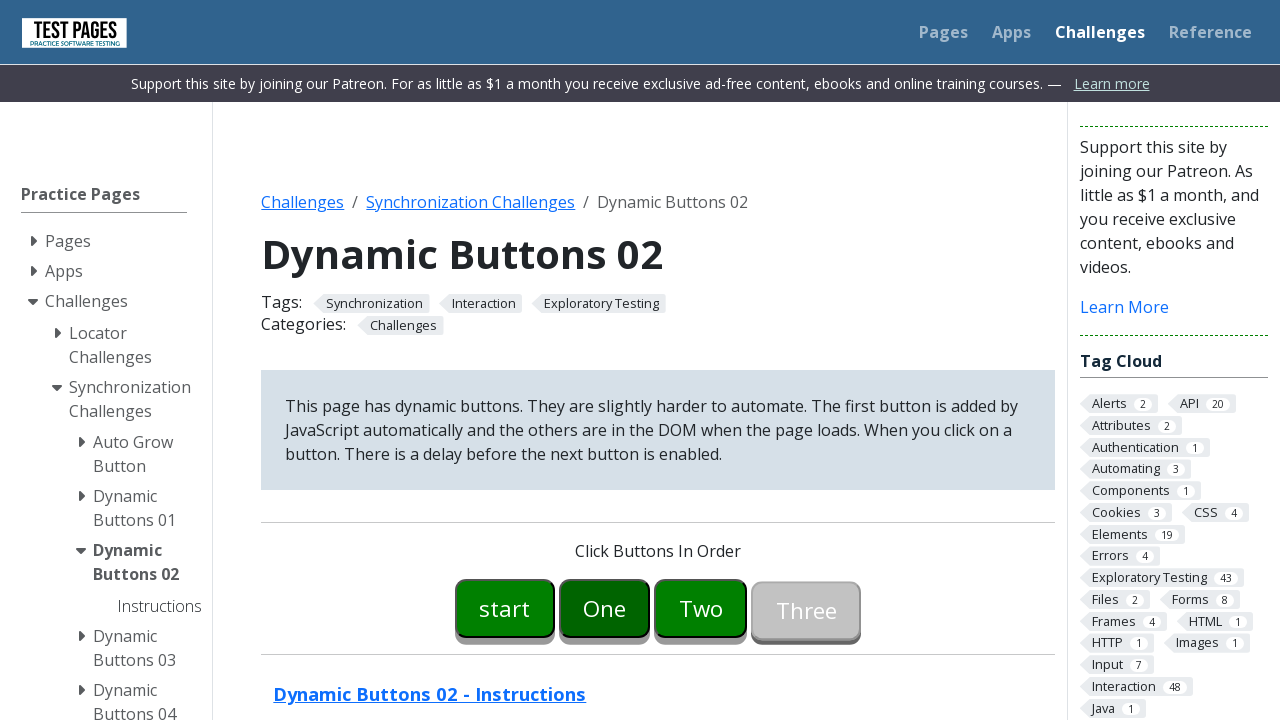

Clicked button02 at (701, 608) on #button02
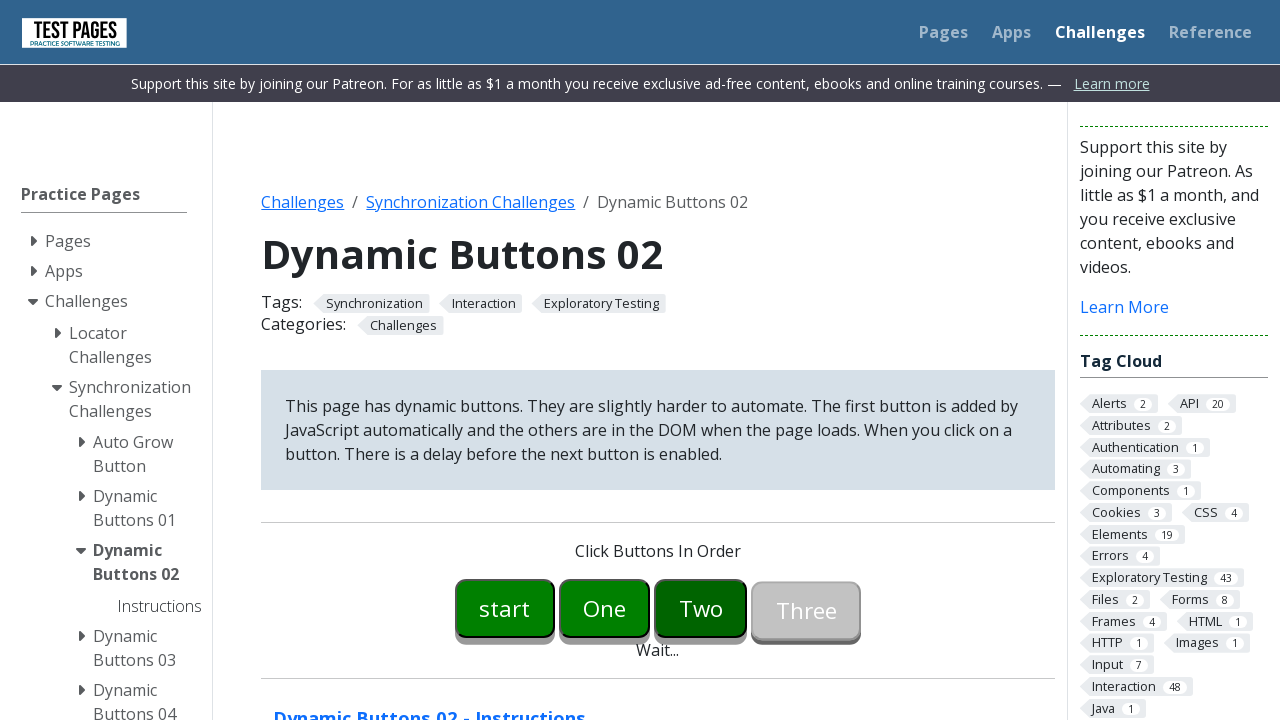

Waited for button03 to become enabled
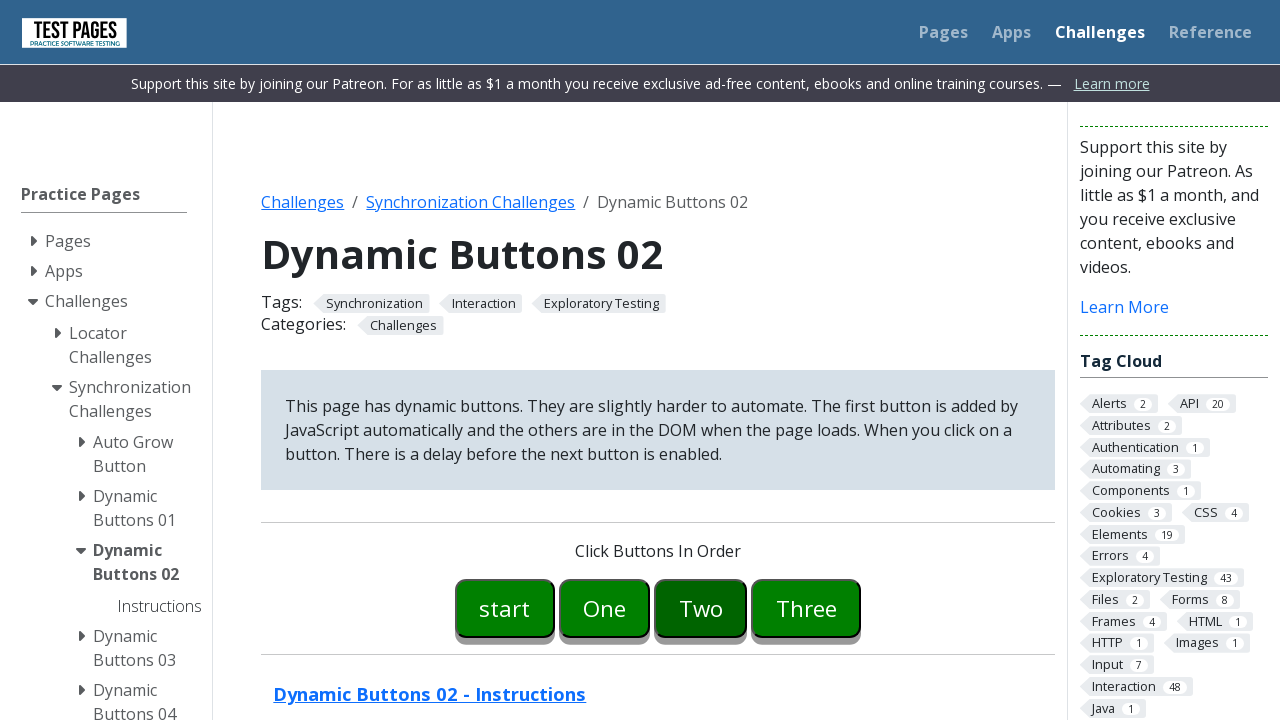

Clicked button03 at (806, 608) on #button03
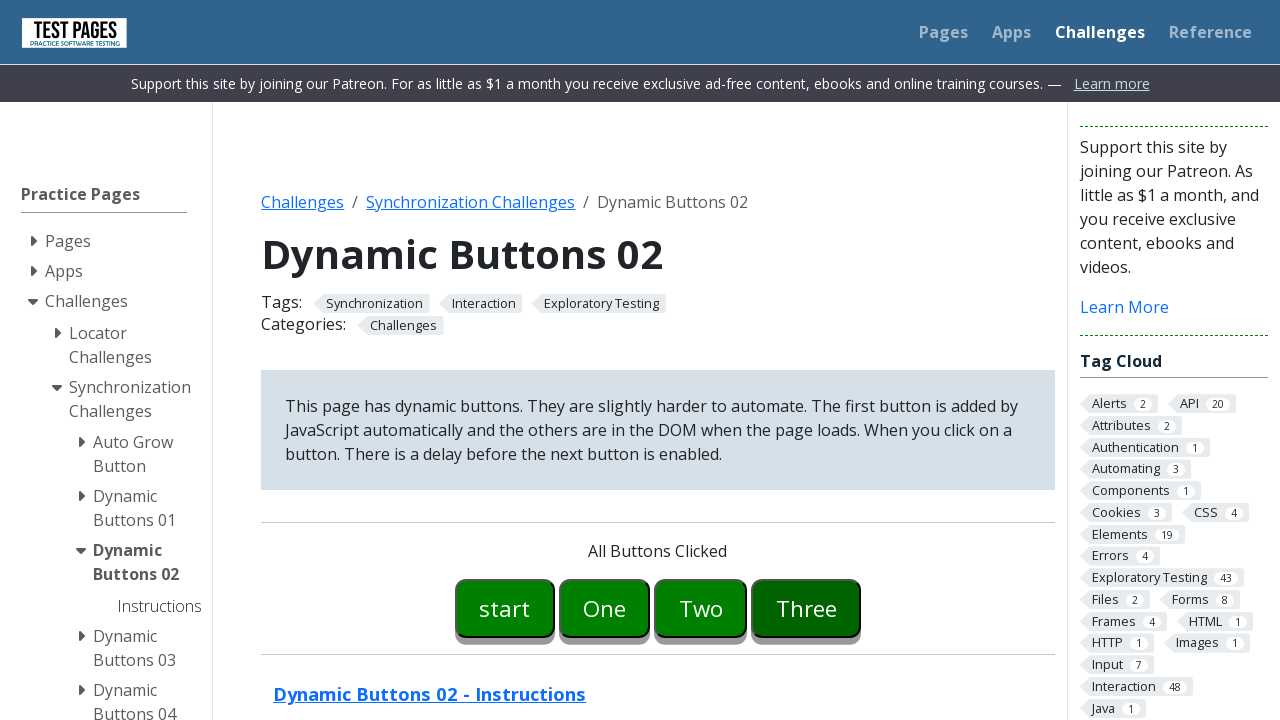

Waited message disappeared
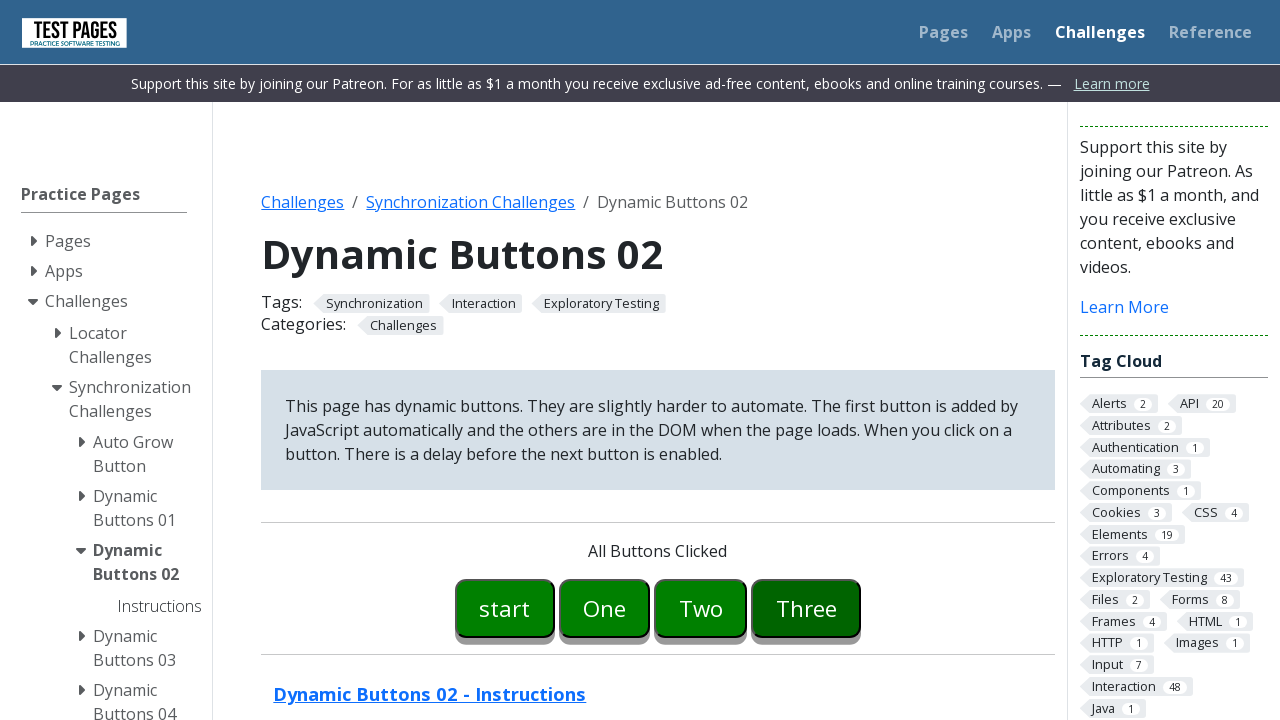

Button success message appeared - all dynamic buttons clicked successfully
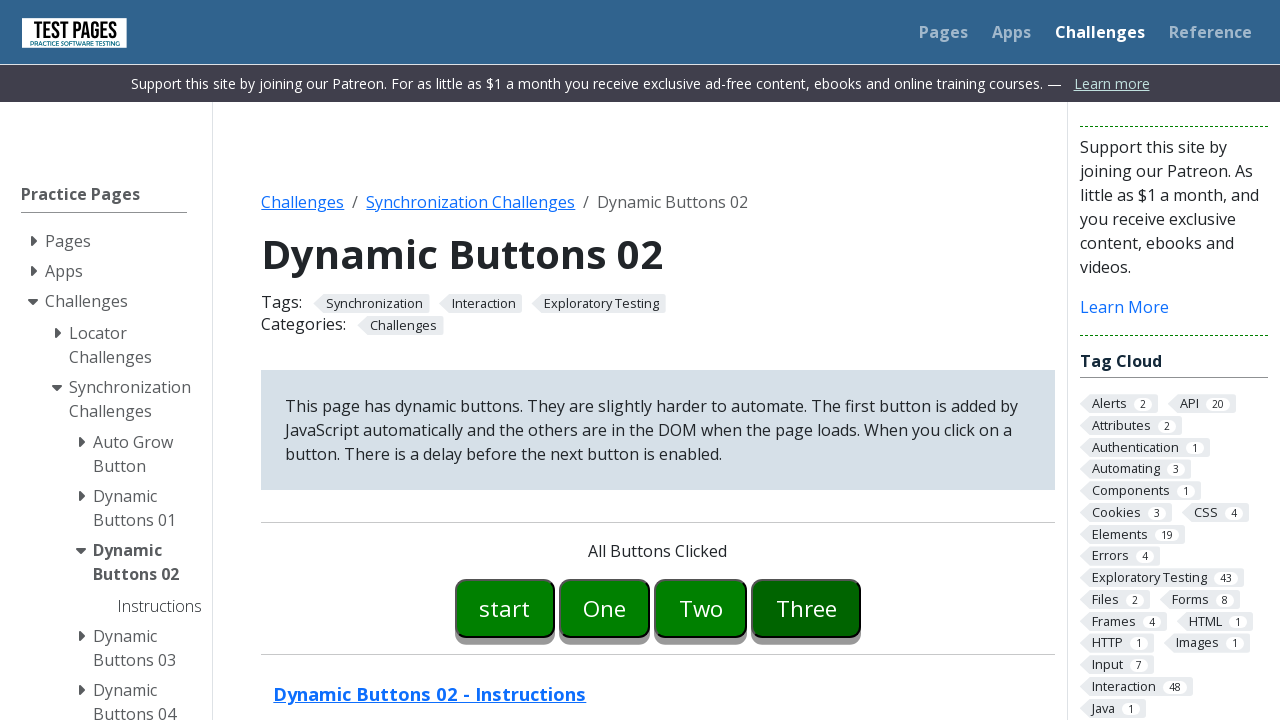

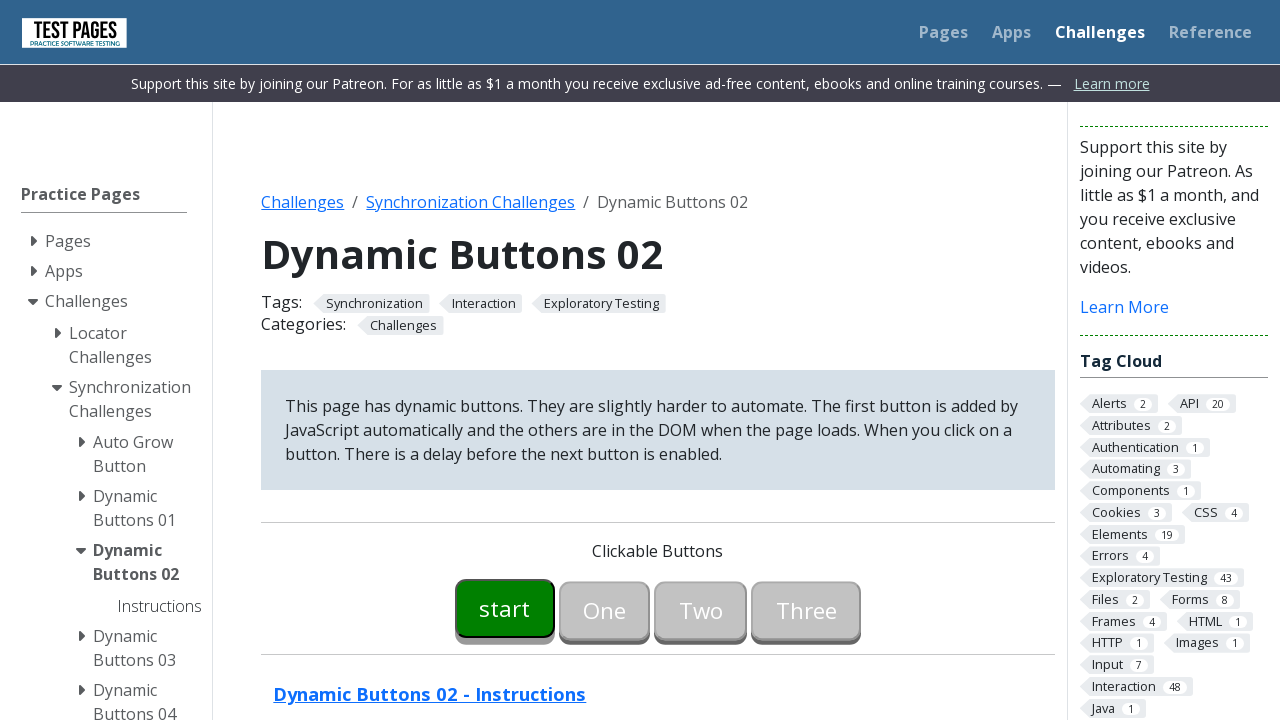